Navigates to Gmail homepage

Starting URL: https://gmail.com/

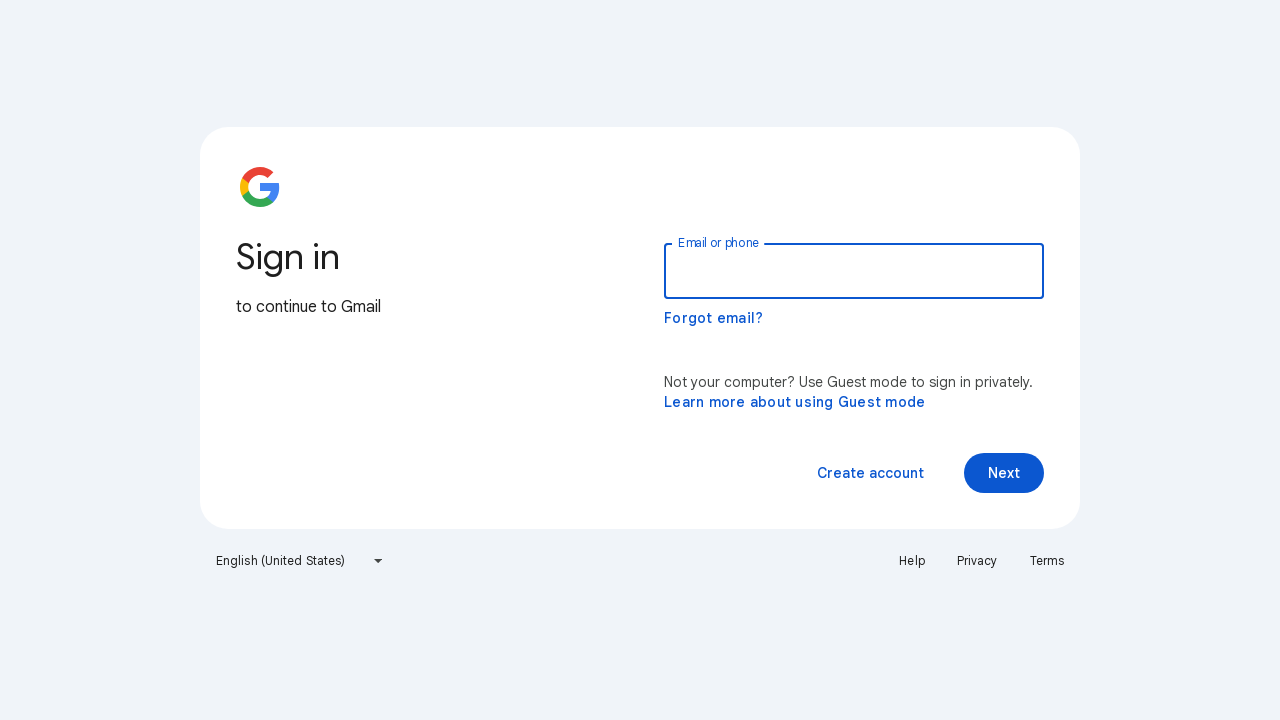

Navigated to Gmail homepage at https://gmail.com/
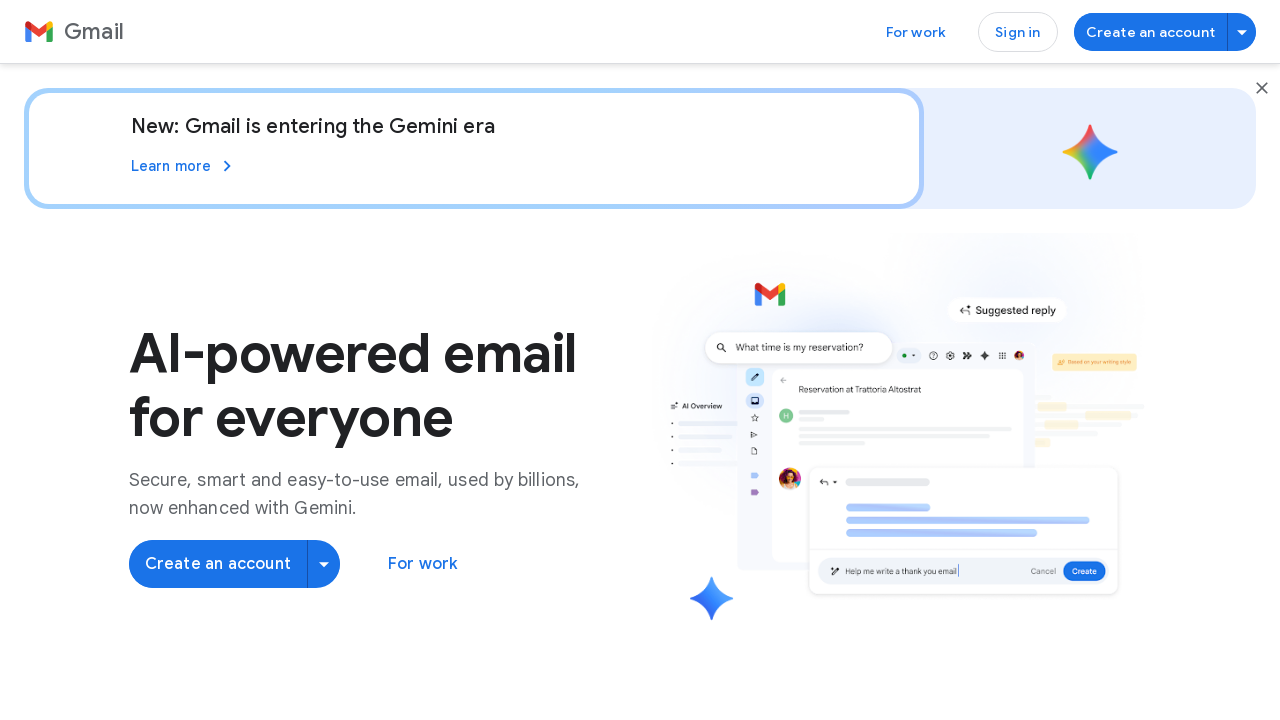

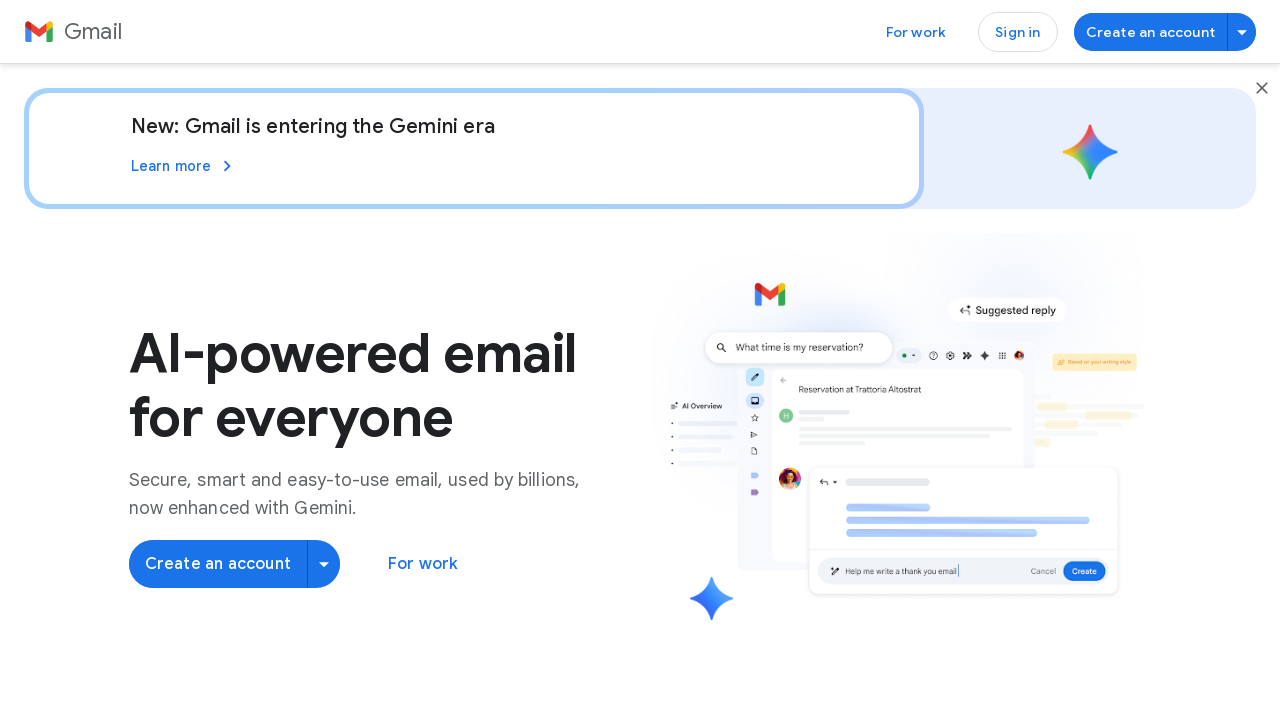